Tests that clicking Clear completed removes completed items from the list.

Starting URL: https://demo.playwright.dev/todomvc

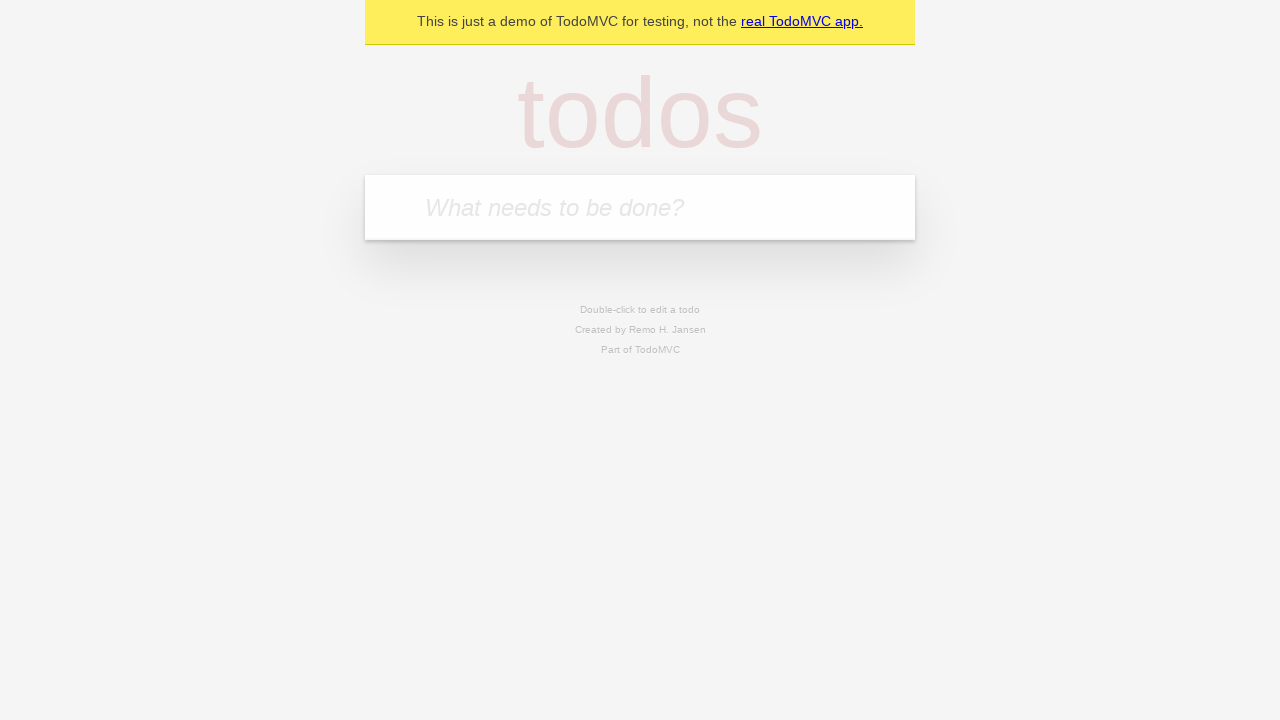

Filled todo input with 'buy some cheese' on internal:attr=[placeholder="What needs to be done?"i]
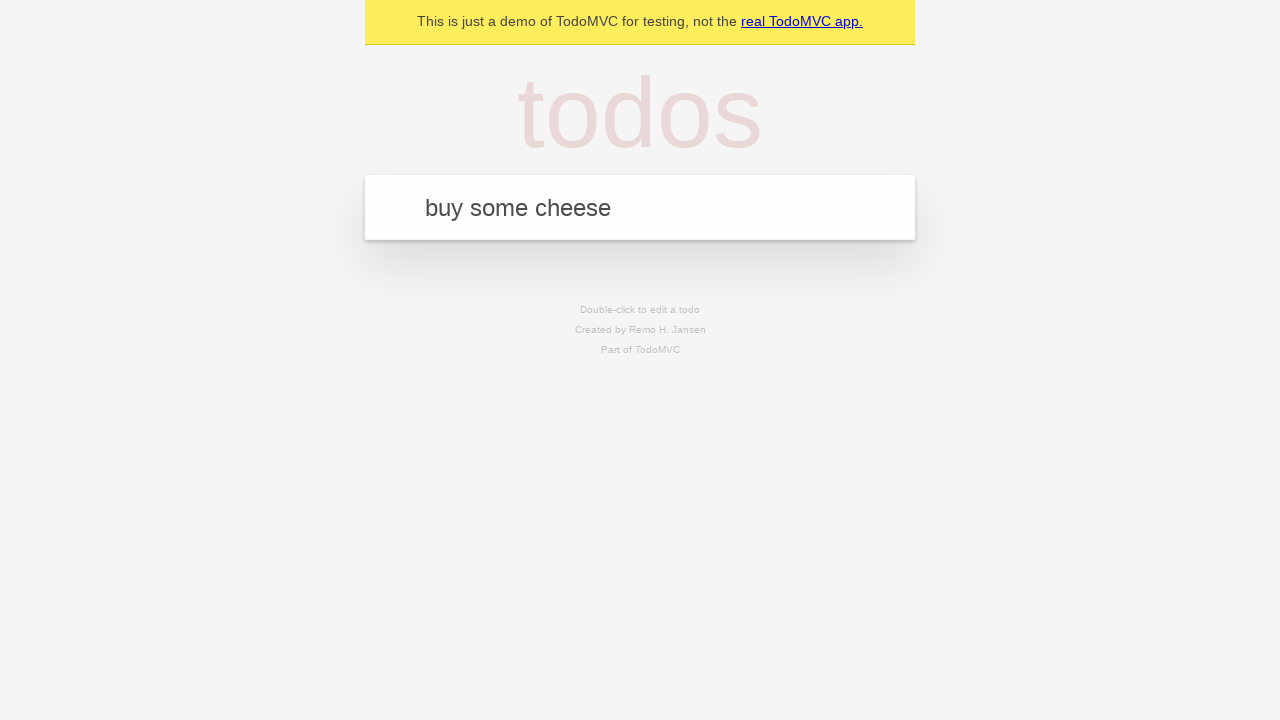

Pressed Enter to add first todo on internal:attr=[placeholder="What needs to be done?"i]
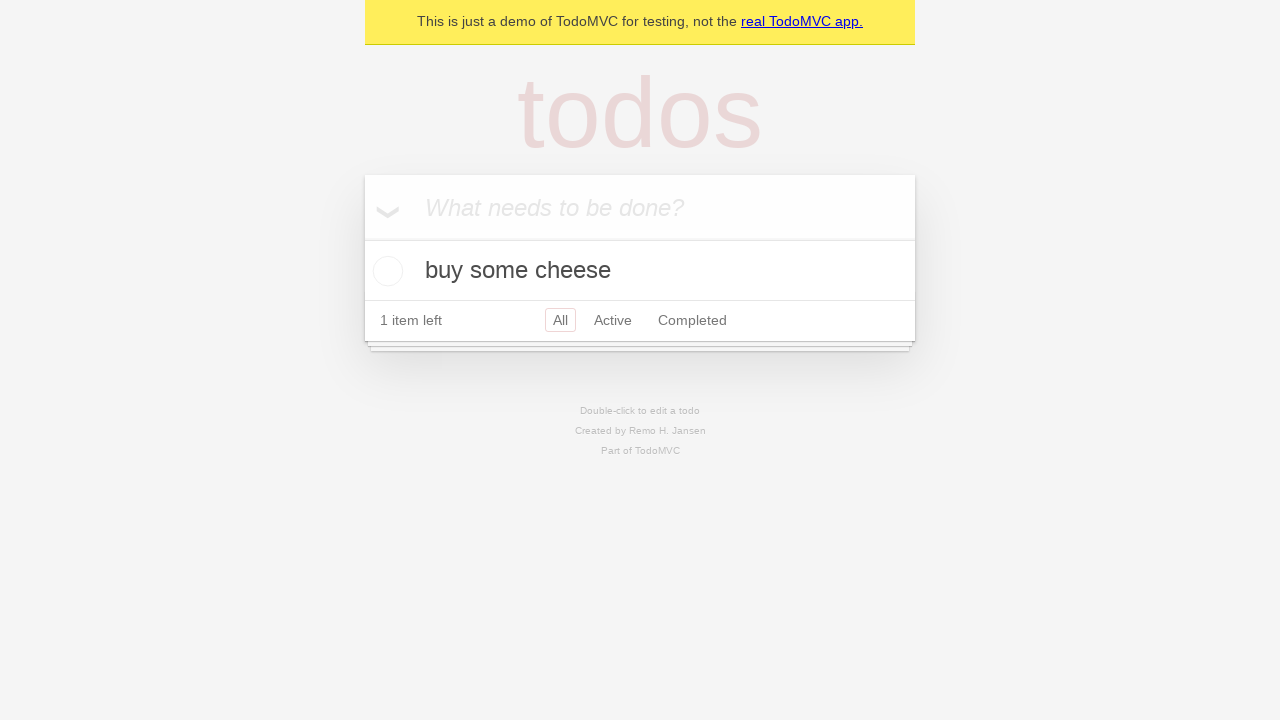

Filled todo input with 'feed the cat' on internal:attr=[placeholder="What needs to be done?"i]
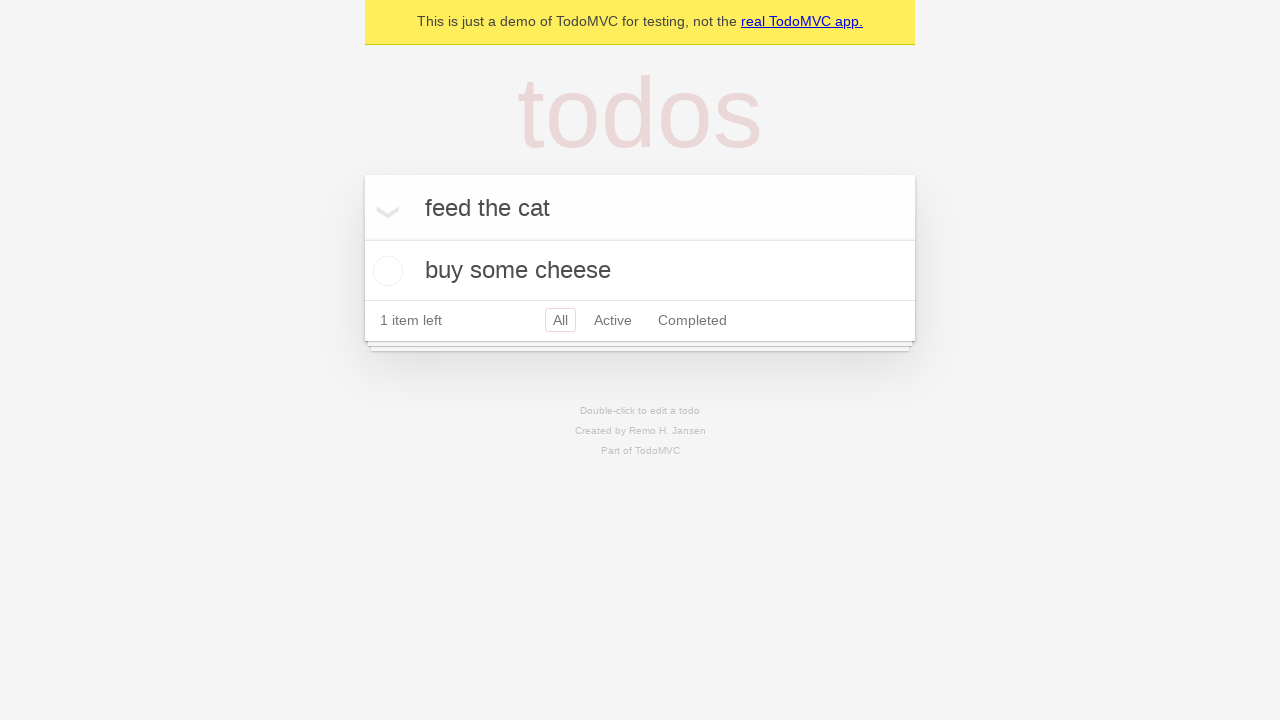

Pressed Enter to add second todo on internal:attr=[placeholder="What needs to be done?"i]
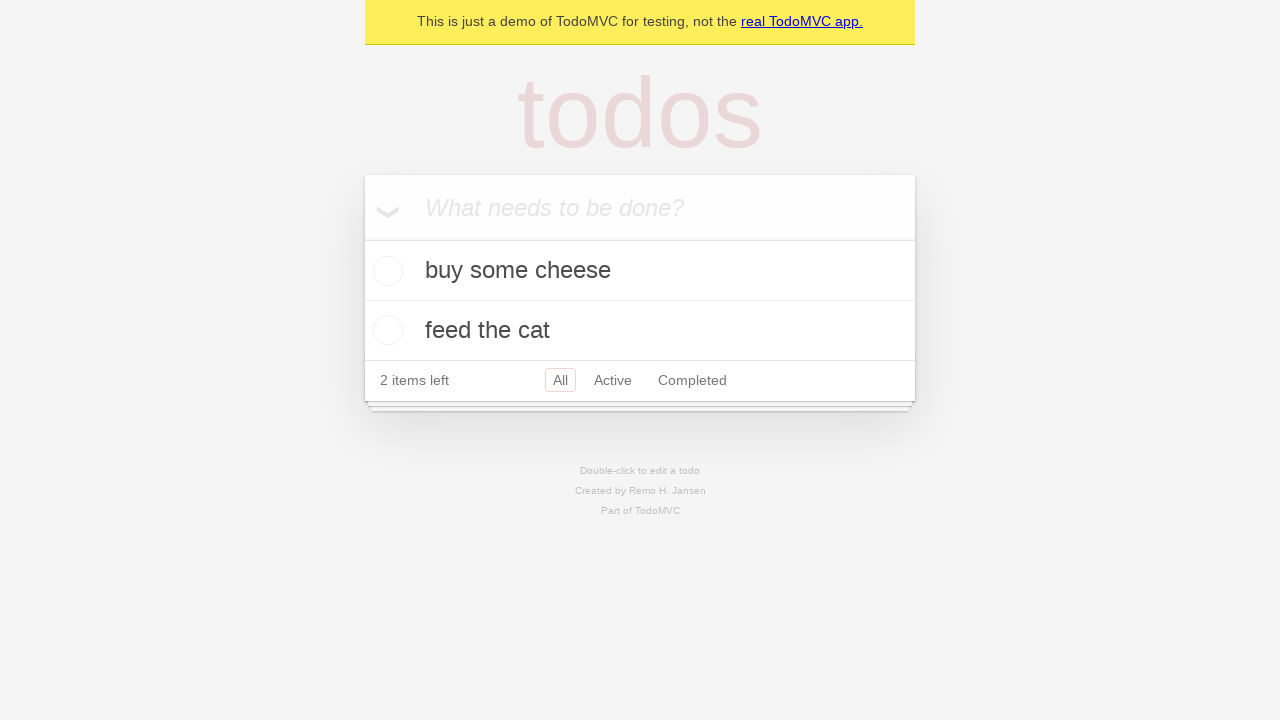

Filled todo input with 'book a doctors appointment' on internal:attr=[placeholder="What needs to be done?"i]
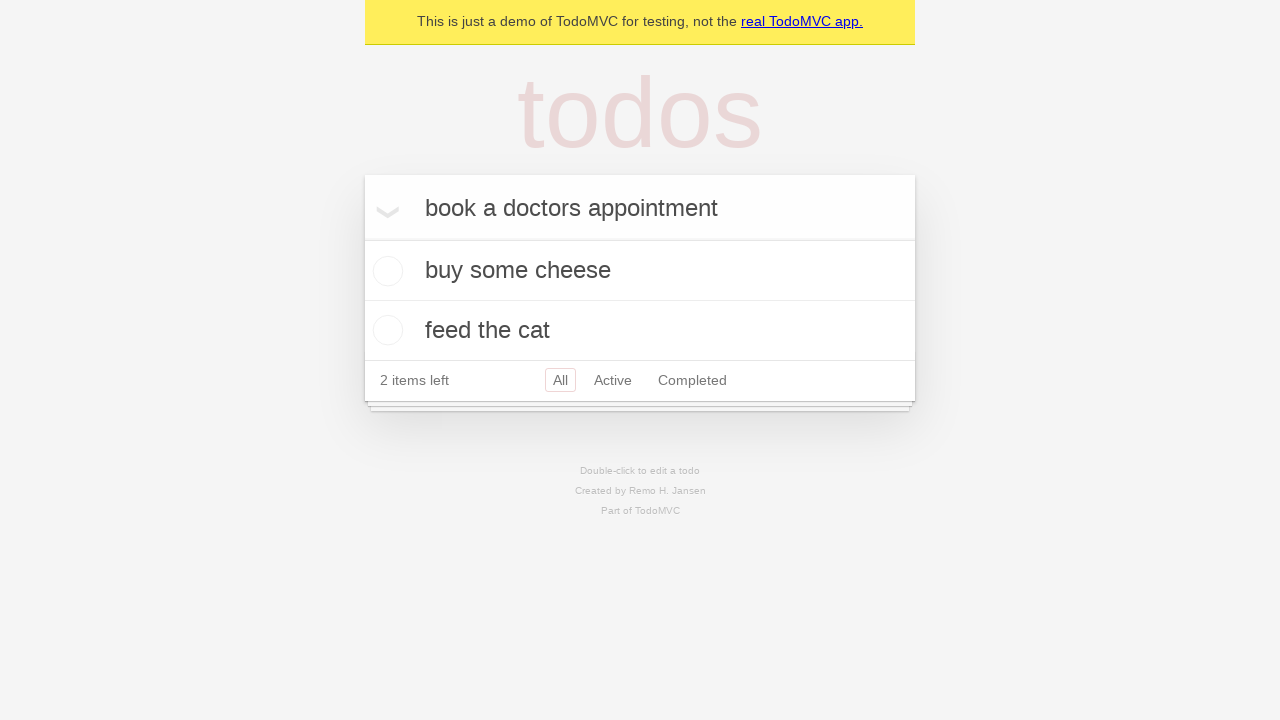

Pressed Enter to add third todo on internal:attr=[placeholder="What needs to be done?"i]
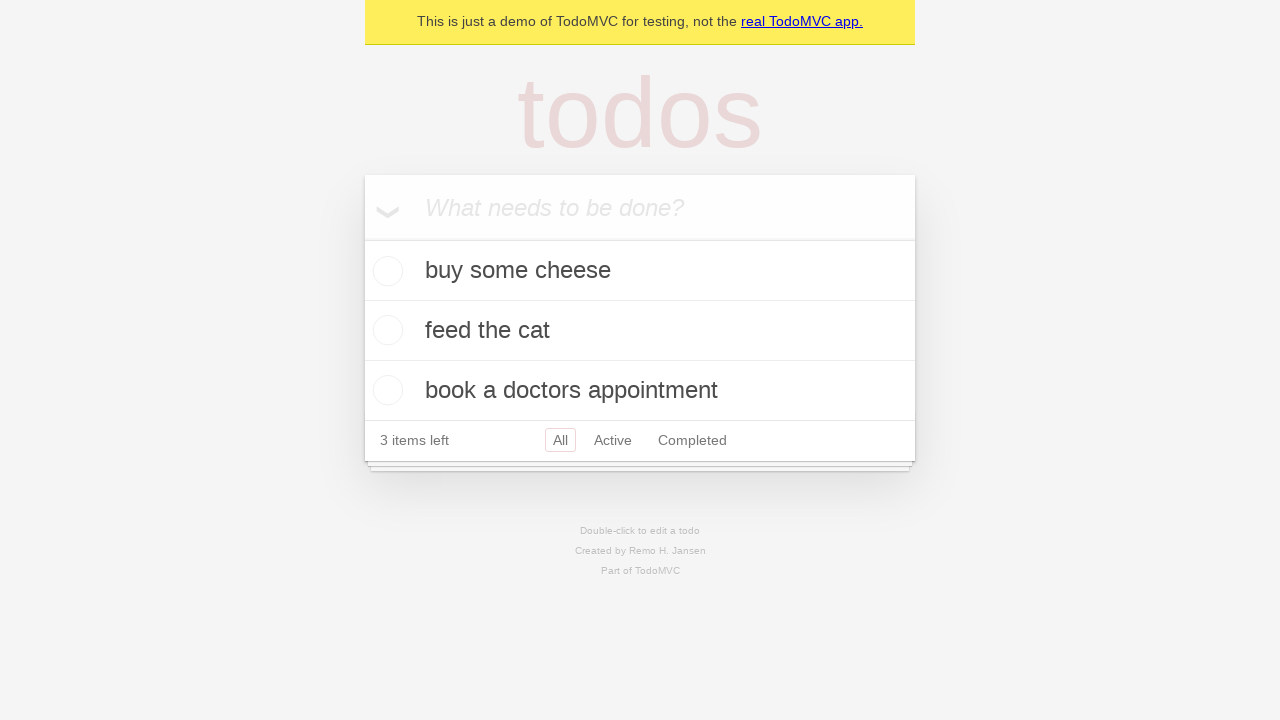

Checked the second todo item (feed the cat) at (385, 330) on internal:testid=[data-testid="todo-item"s] >> nth=1 >> internal:role=checkbox
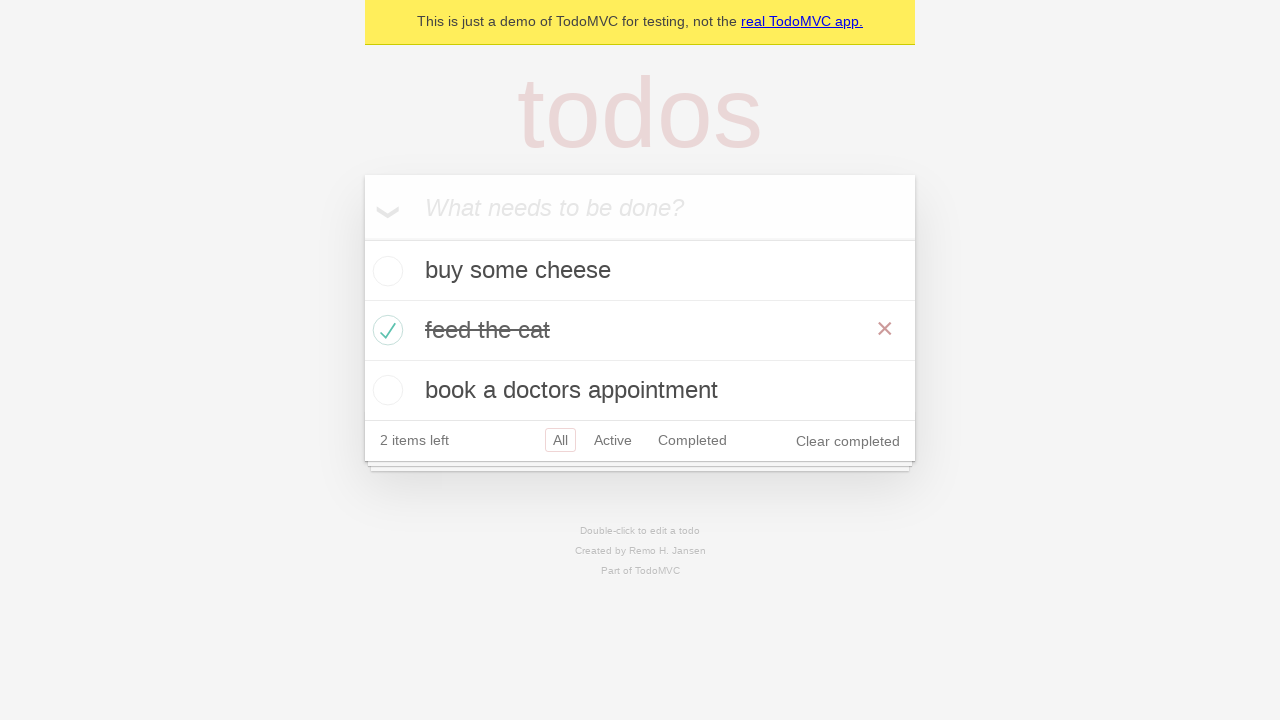

Clicked Clear completed button to remove completed items at (848, 441) on internal:role=button[name="Clear completed"i]
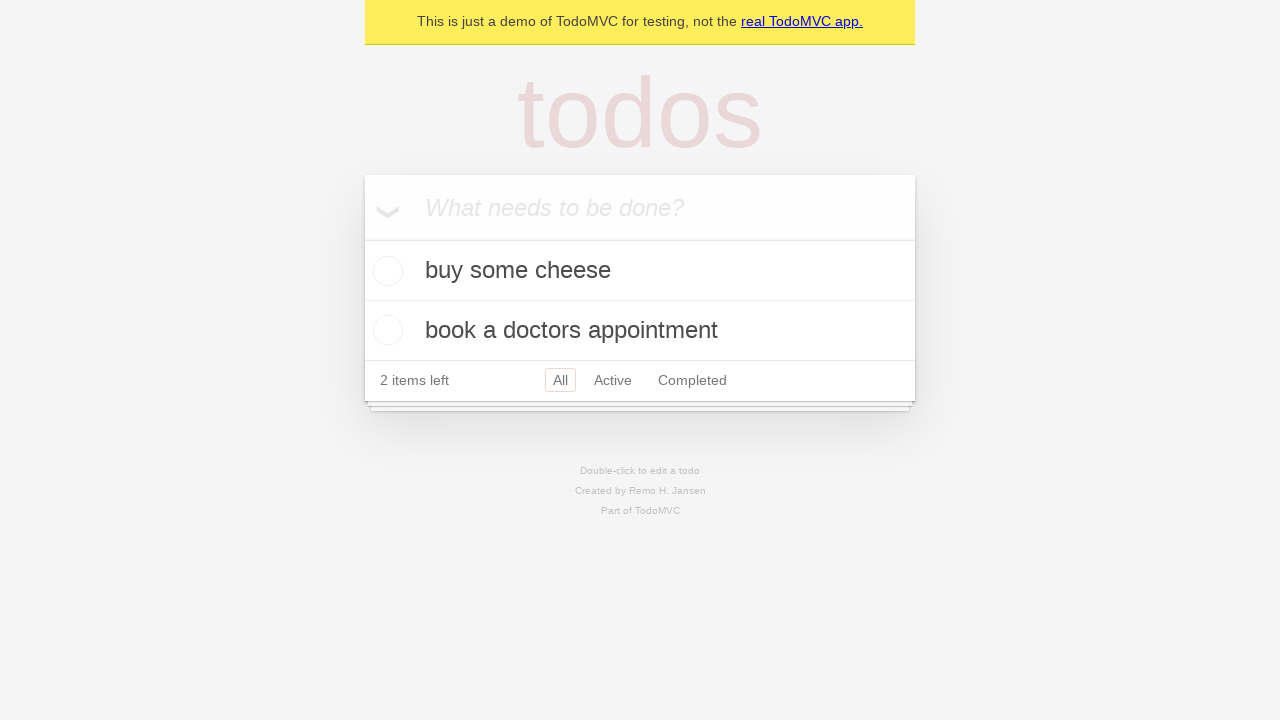

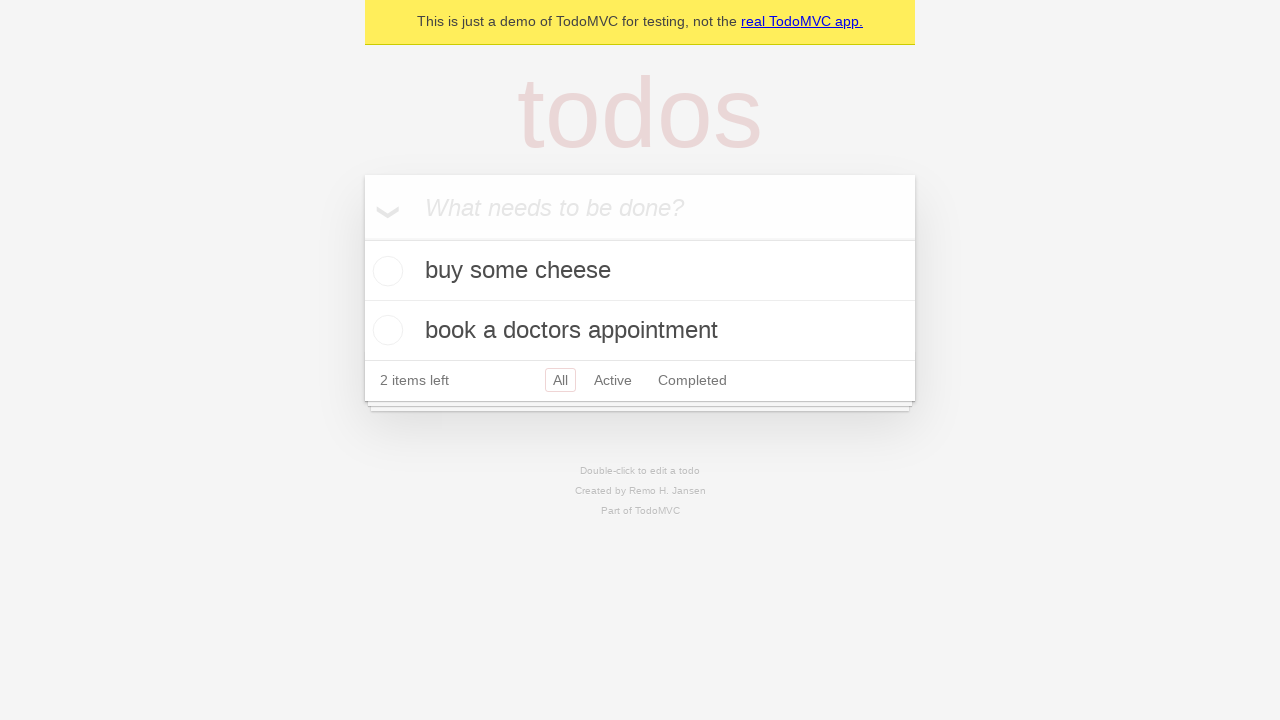